Tests form interaction on a training page by entering text into an input field and clicking a button

Starting URL: https://techstepacademy.com/training-ground

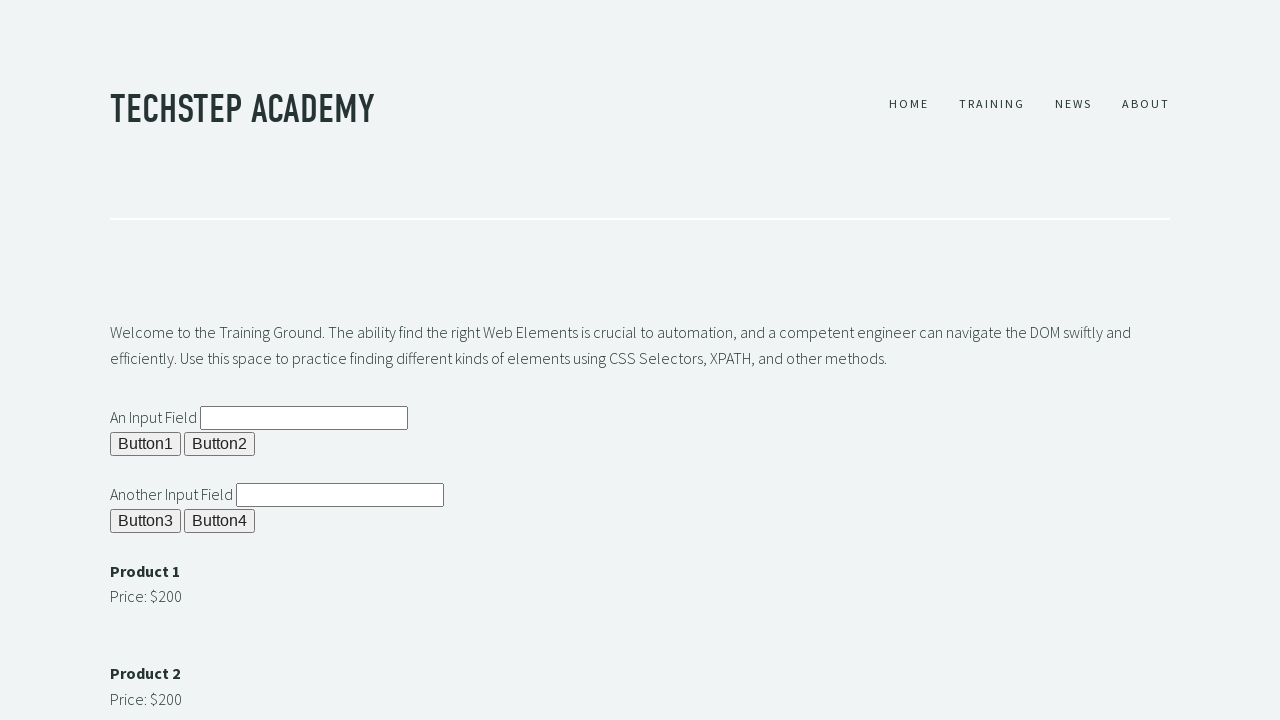

Filled input field with 'Test text' on input#ipt2
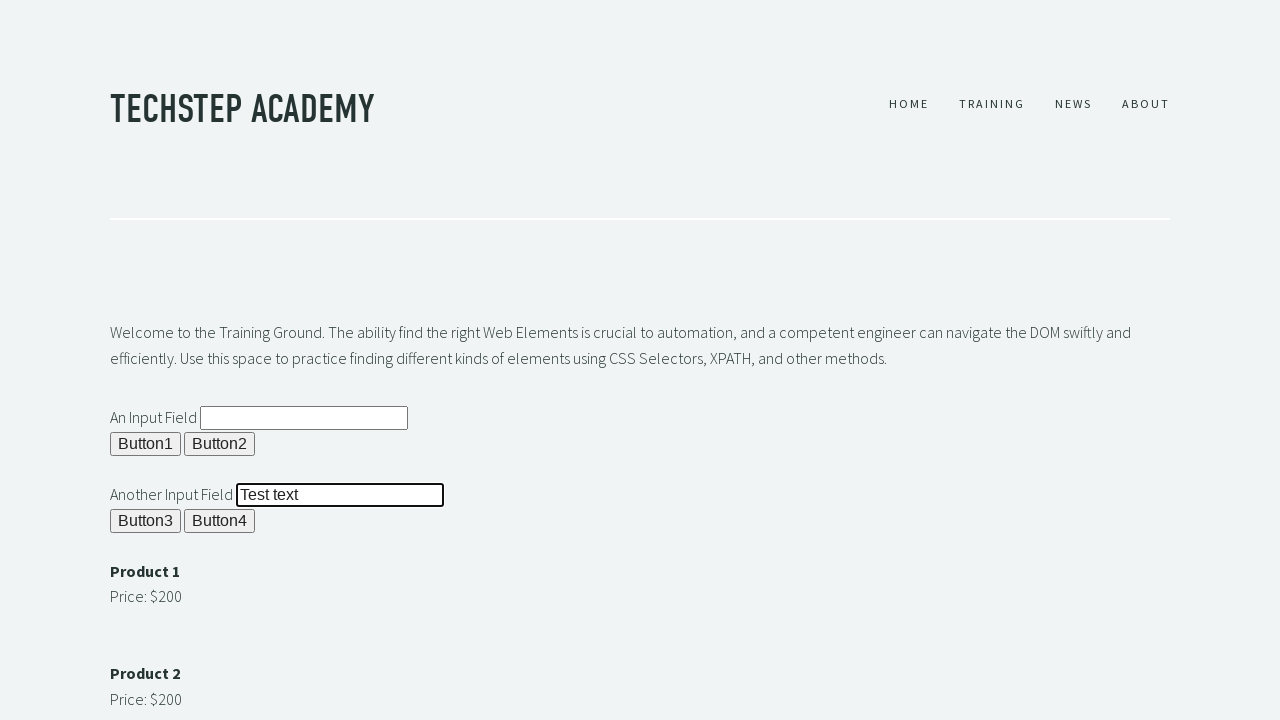

Clicked button to submit form at (220, 521) on button#b4
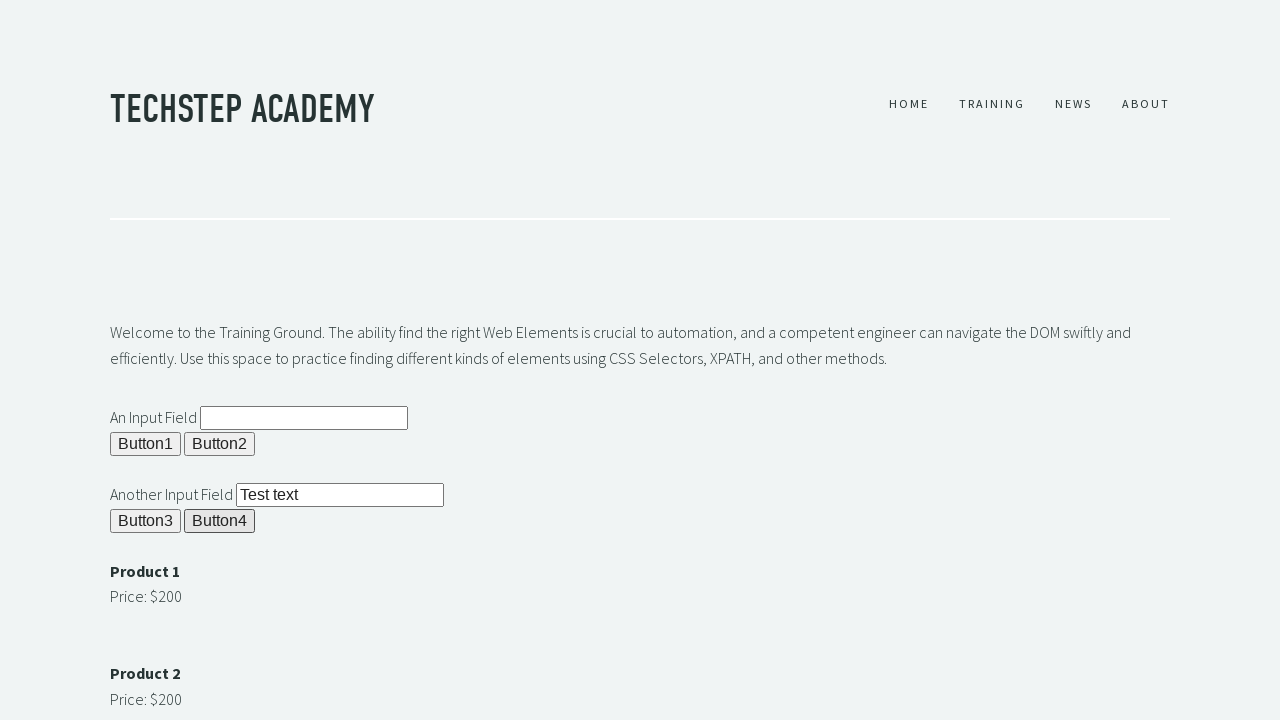

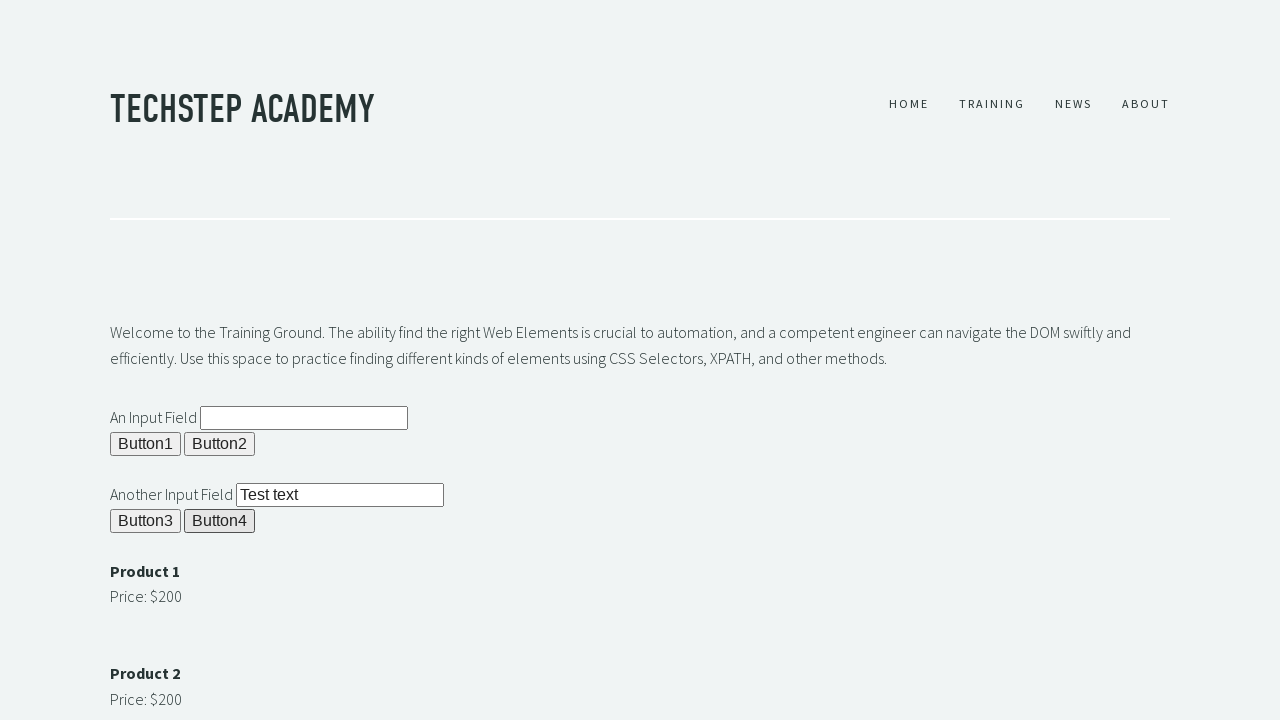